Tests table sorting functionality by selecting a page size, clicking the sort column header, and verifying that the items are sorted correctly

Starting URL: https://rahulshettyacademy.com/seleniumPractise/#/offers

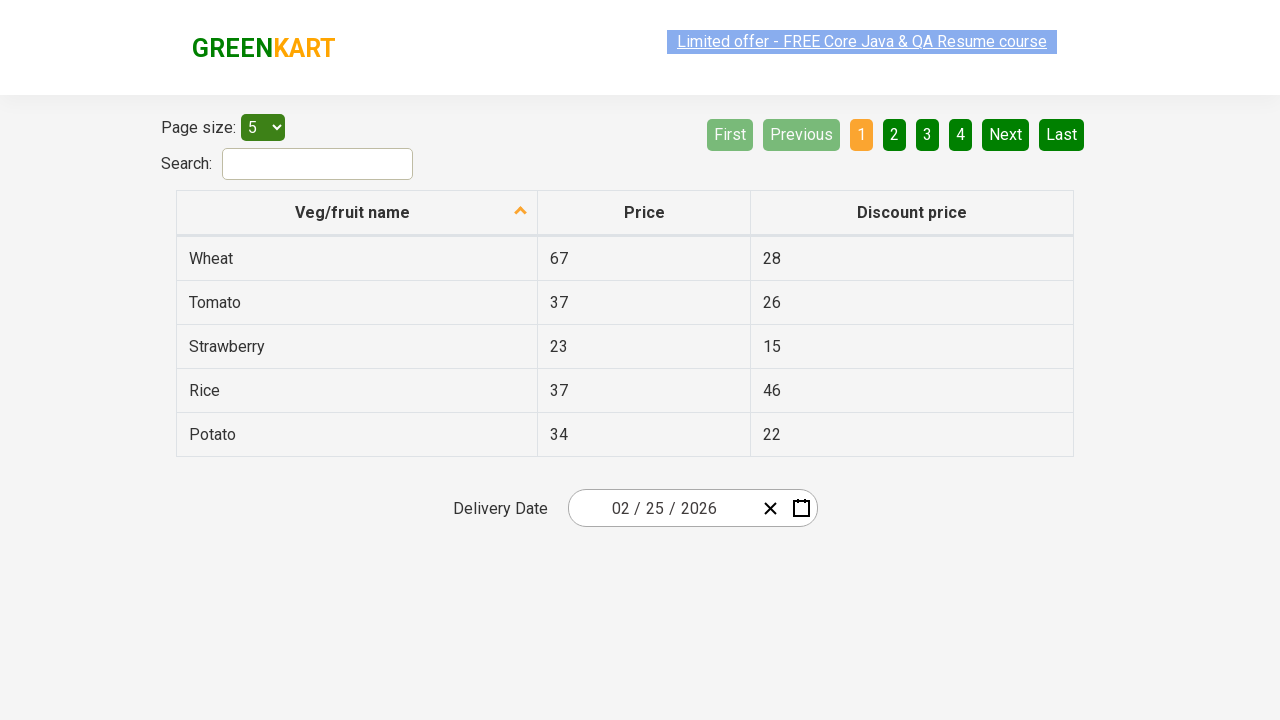

Selected 20 items per page from dropdown on #page-menu
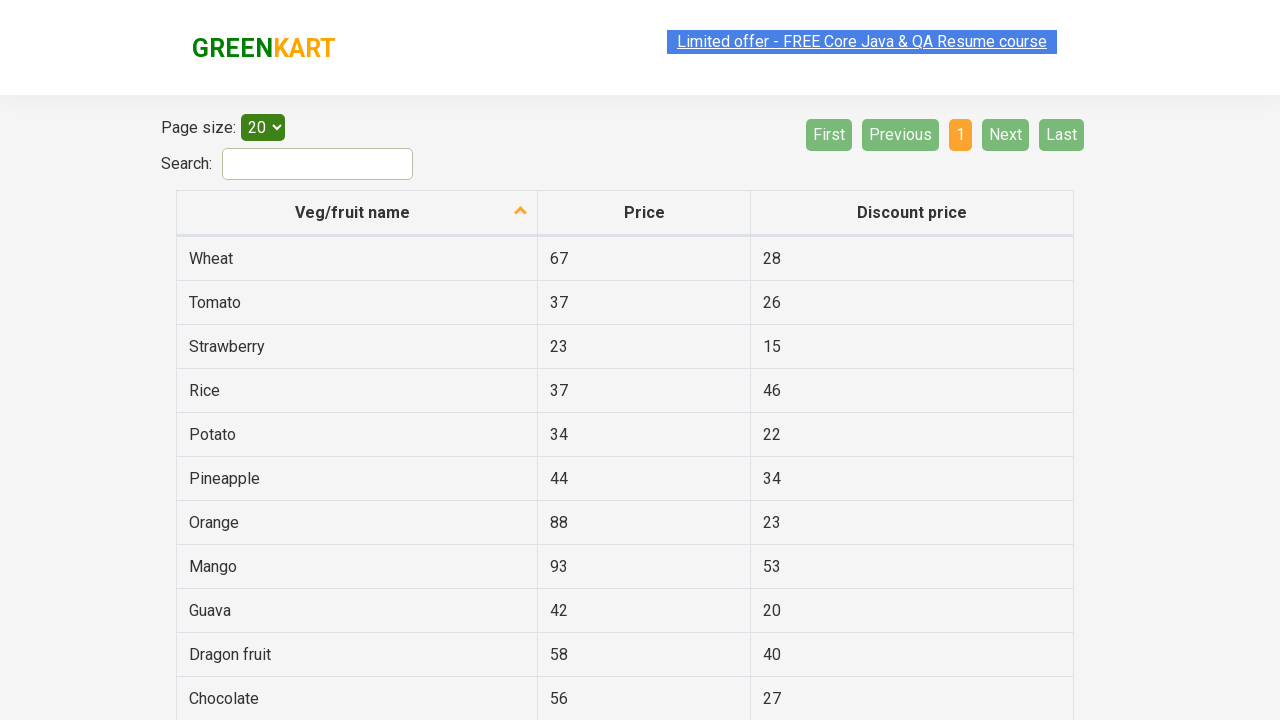

Waited for table items to load
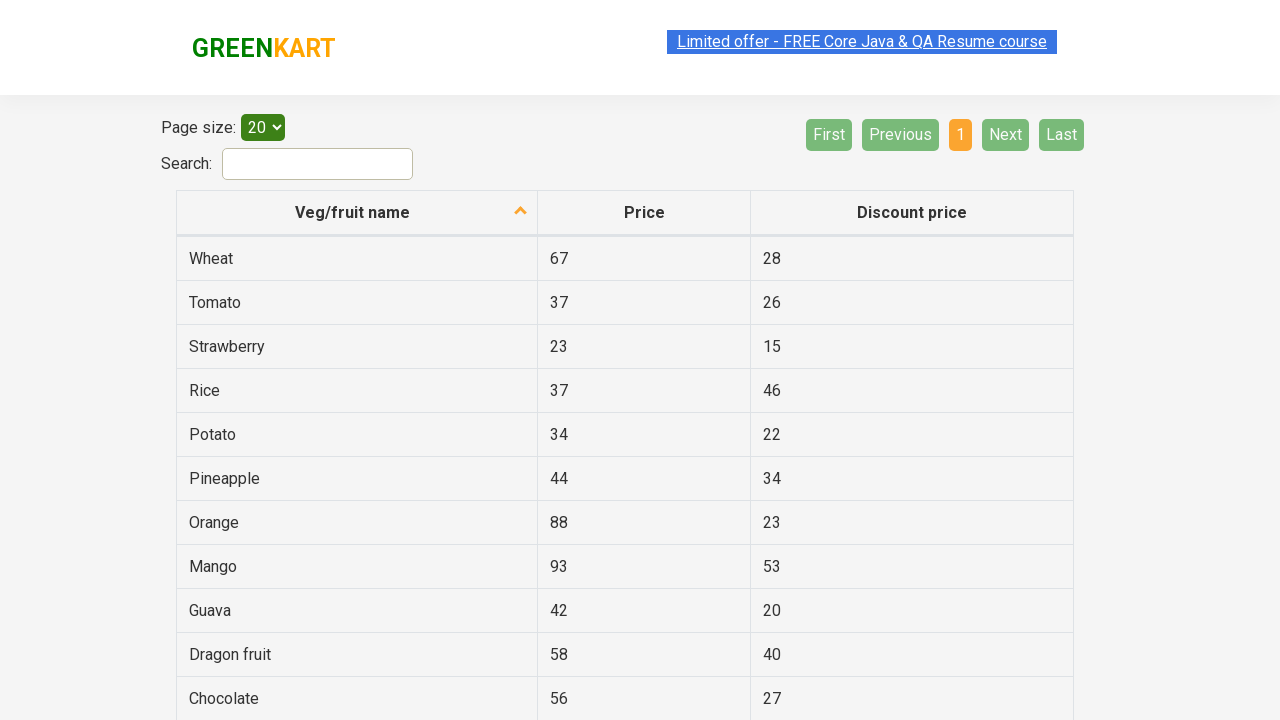

Retrieved all vegetable/fruit names before sorting
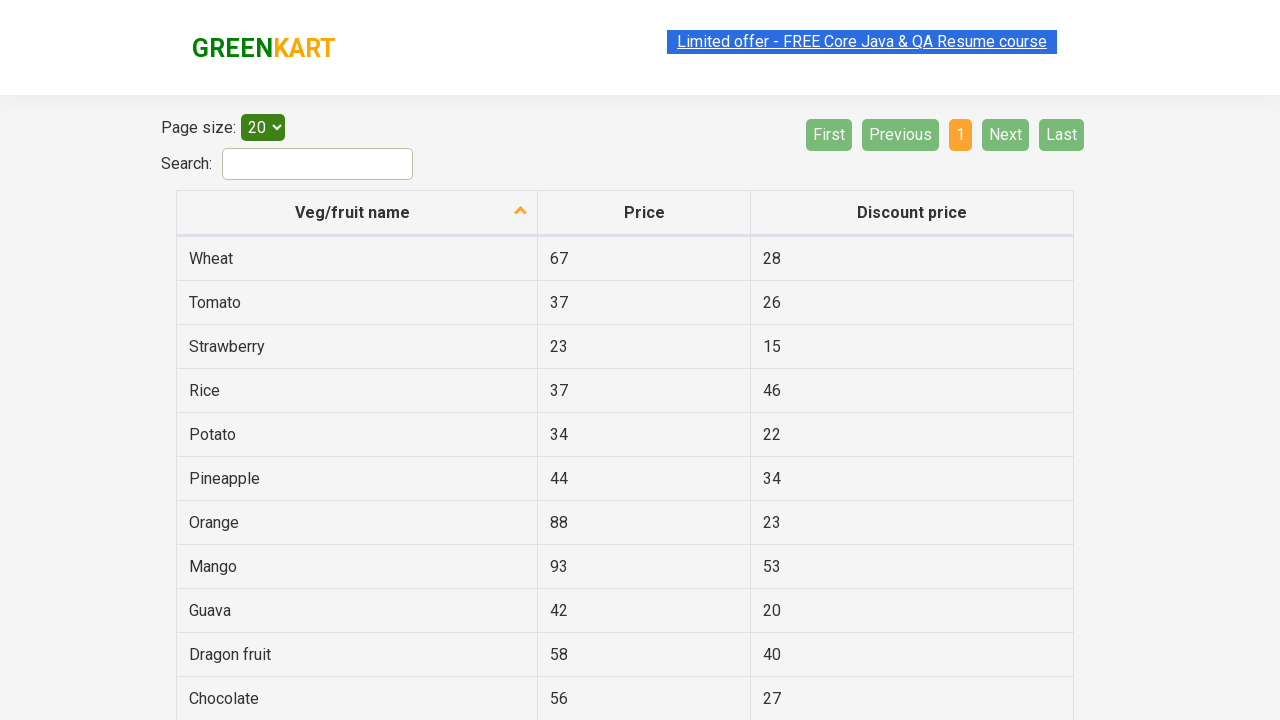

Clicked on fruit name column header to sort at (357, 213) on th[aria-label *= 'fruit name']
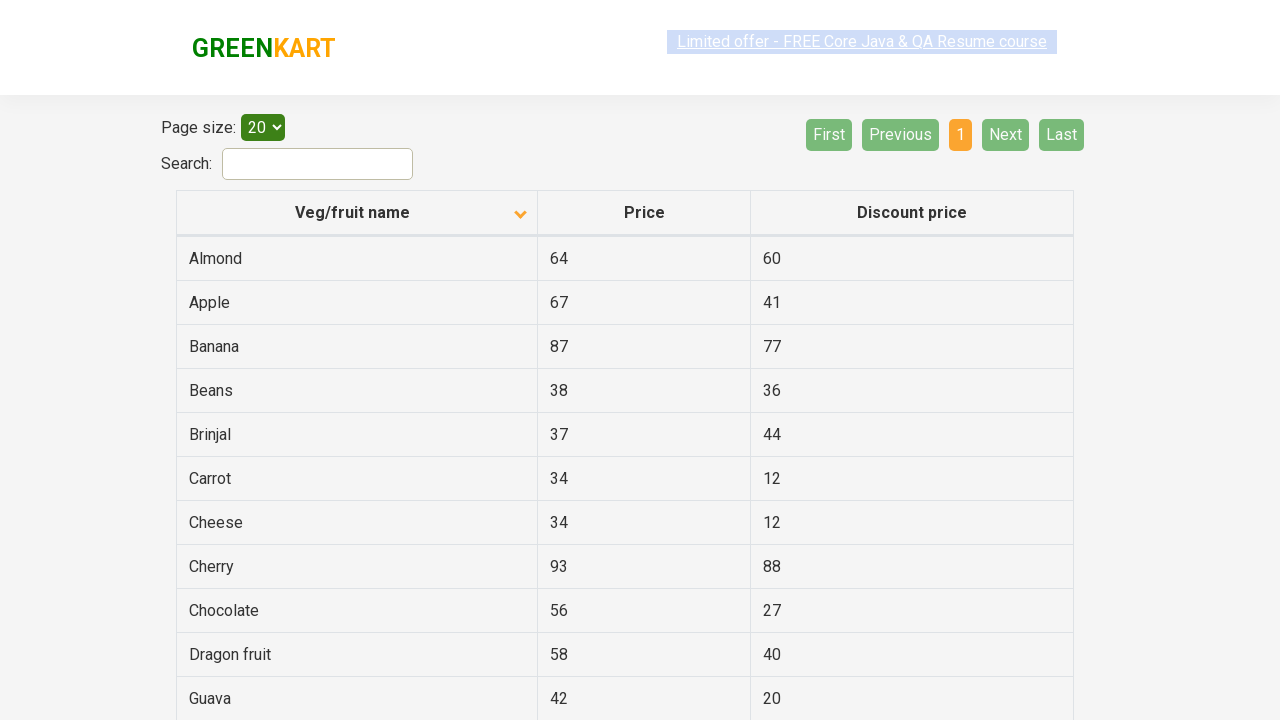

Waited for sorting to complete
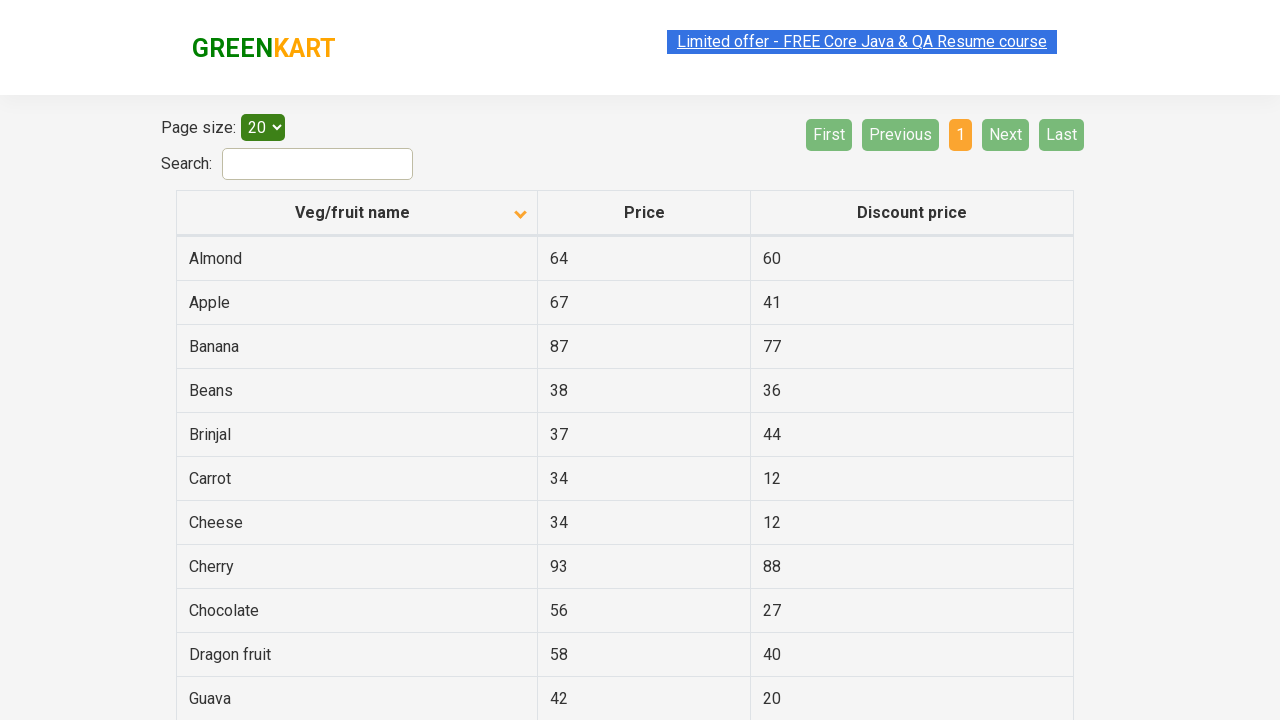

Retrieved all items after sorting
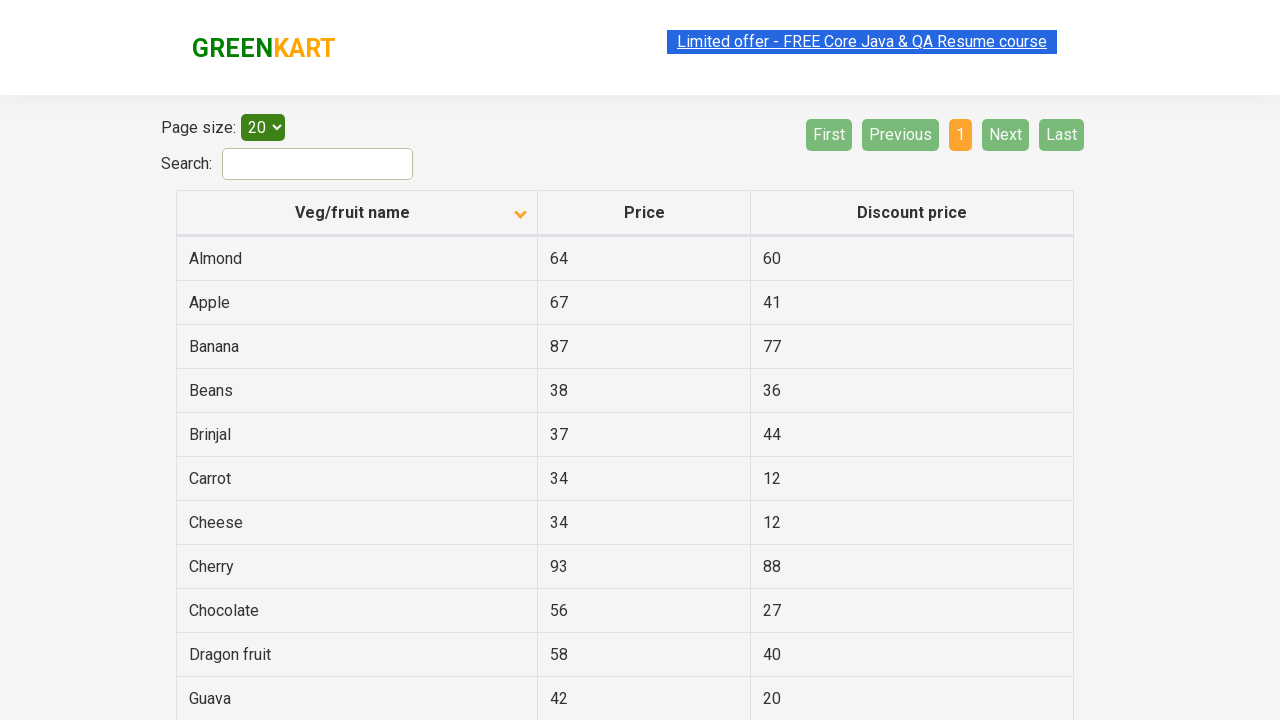

Verified that table items are properly sorted alphabetically
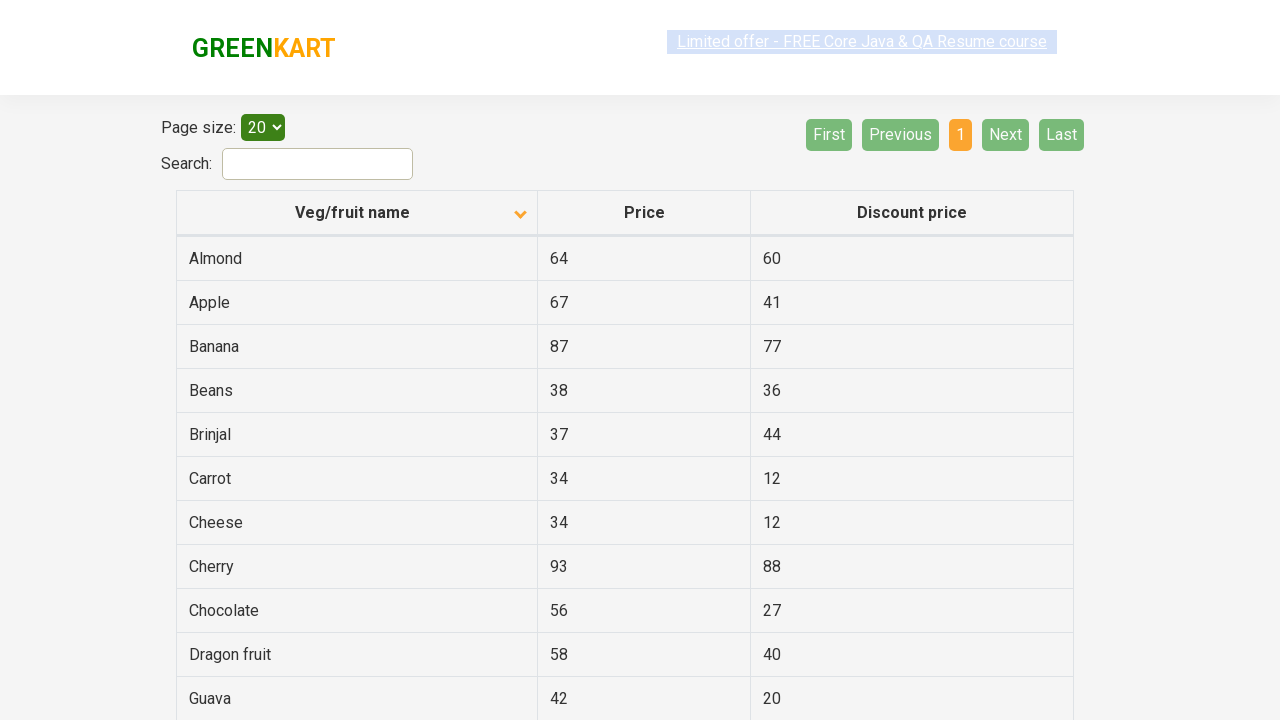

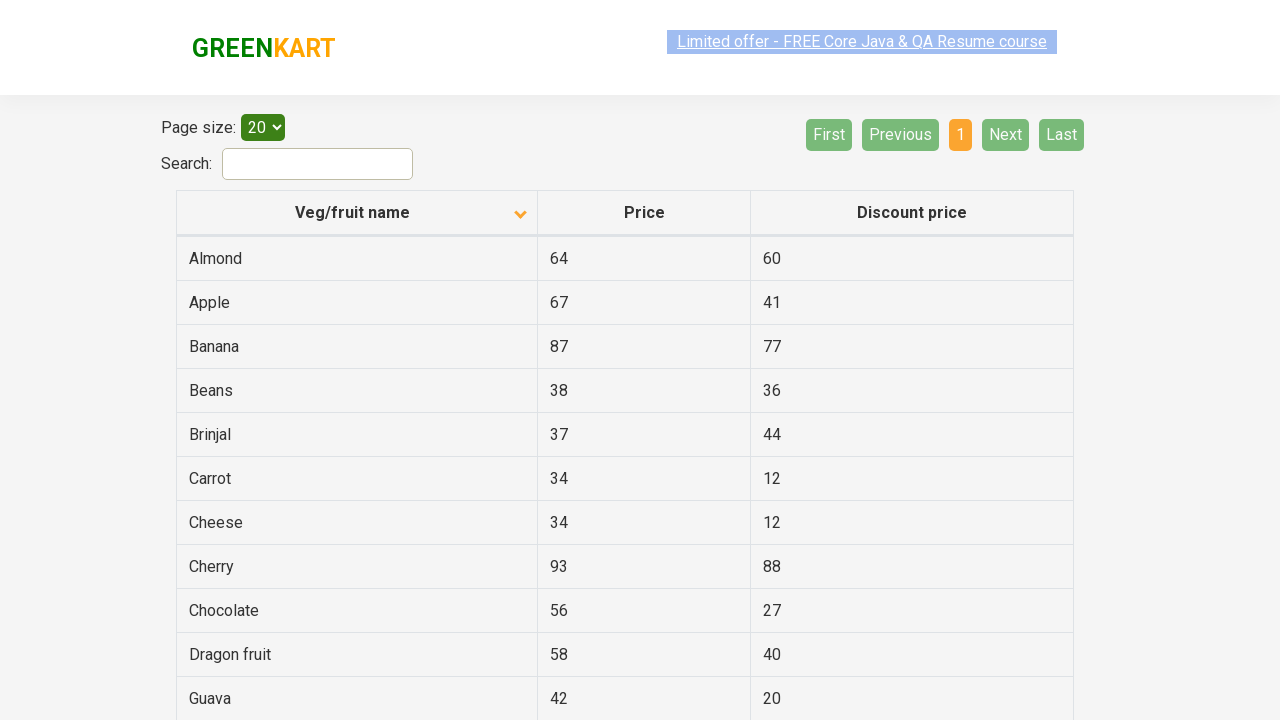